Tests handling of a JavaScript confirmation dialog by clicking a button that triggers a confirm box, validating the message, and accepting it to verify the result.

Starting URL: https://testautomationpractice.blogspot.com/

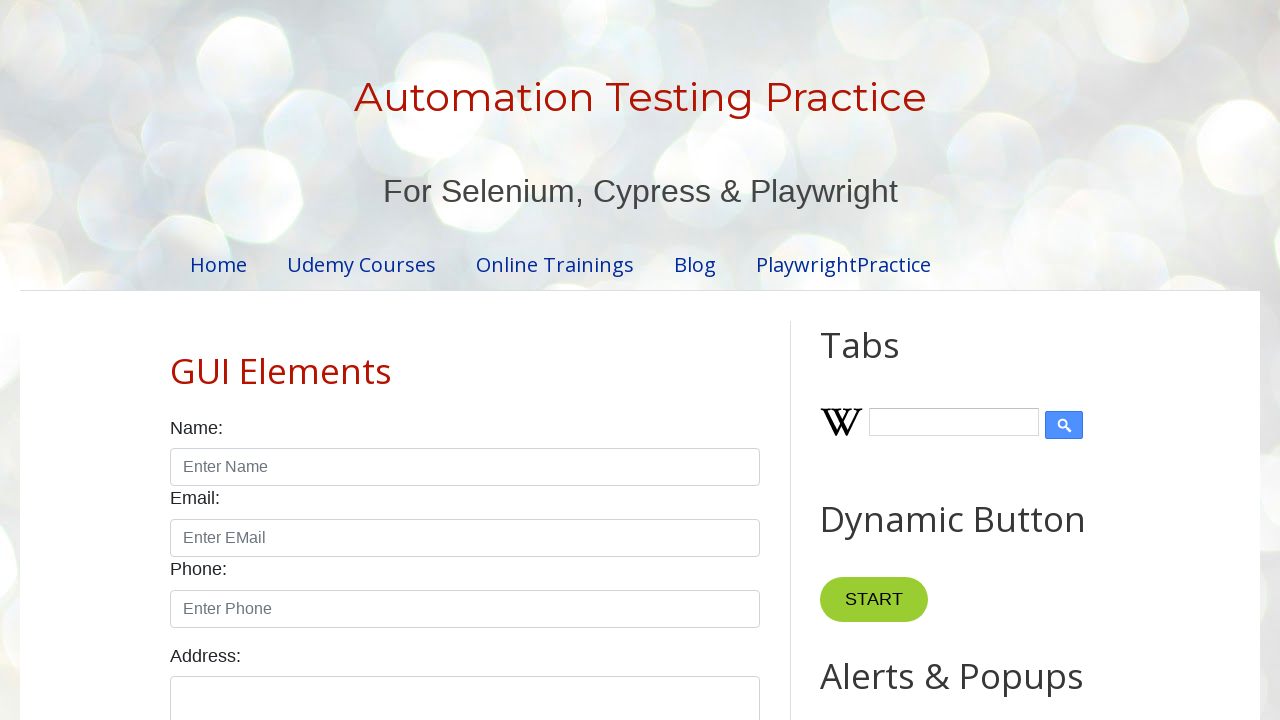

Set up dialog handler for confirmation dialogs
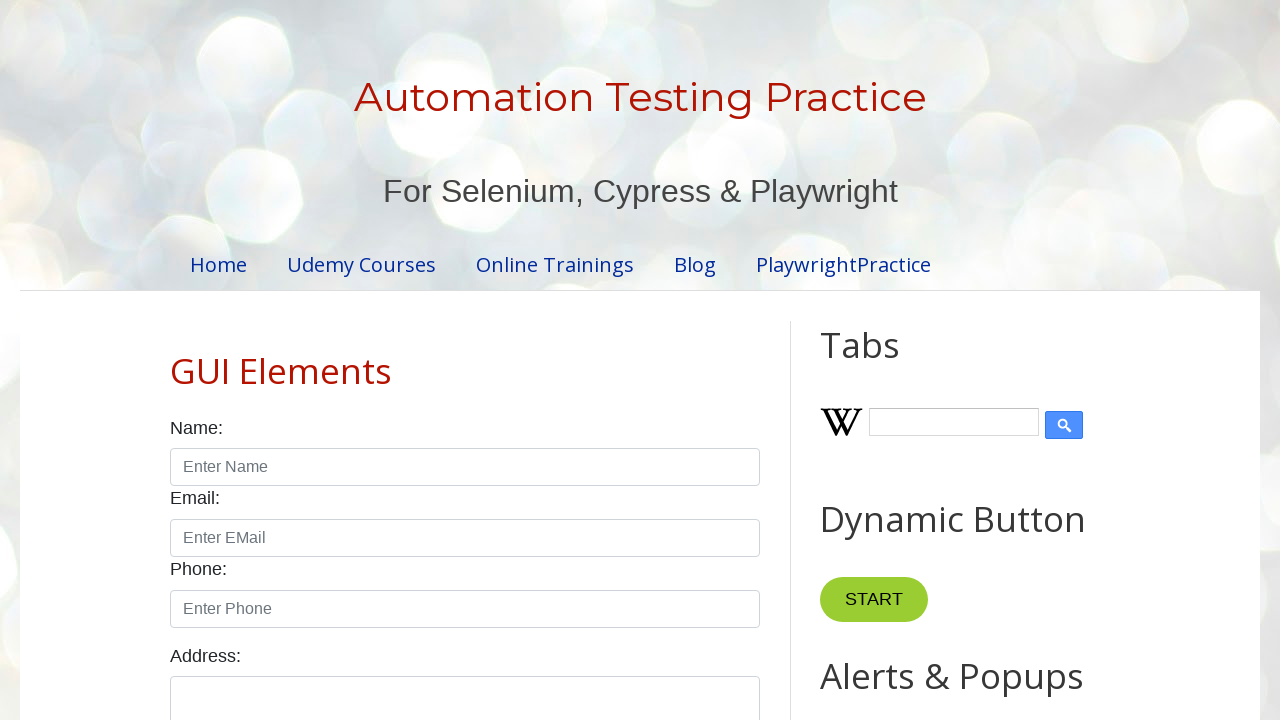

Clicked button to trigger confirmation dialog at (912, 360) on xpath=//*[@onclick='myFunctionConfirm()']
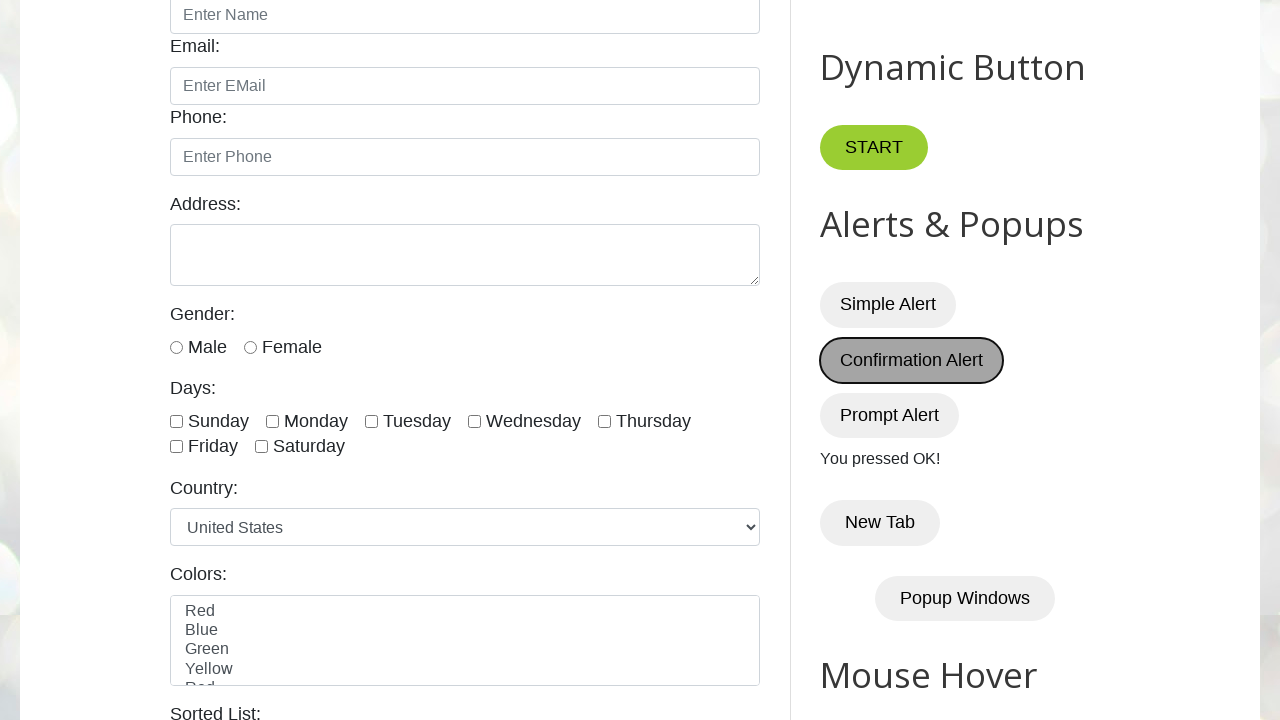

Waited for dialog to be handled
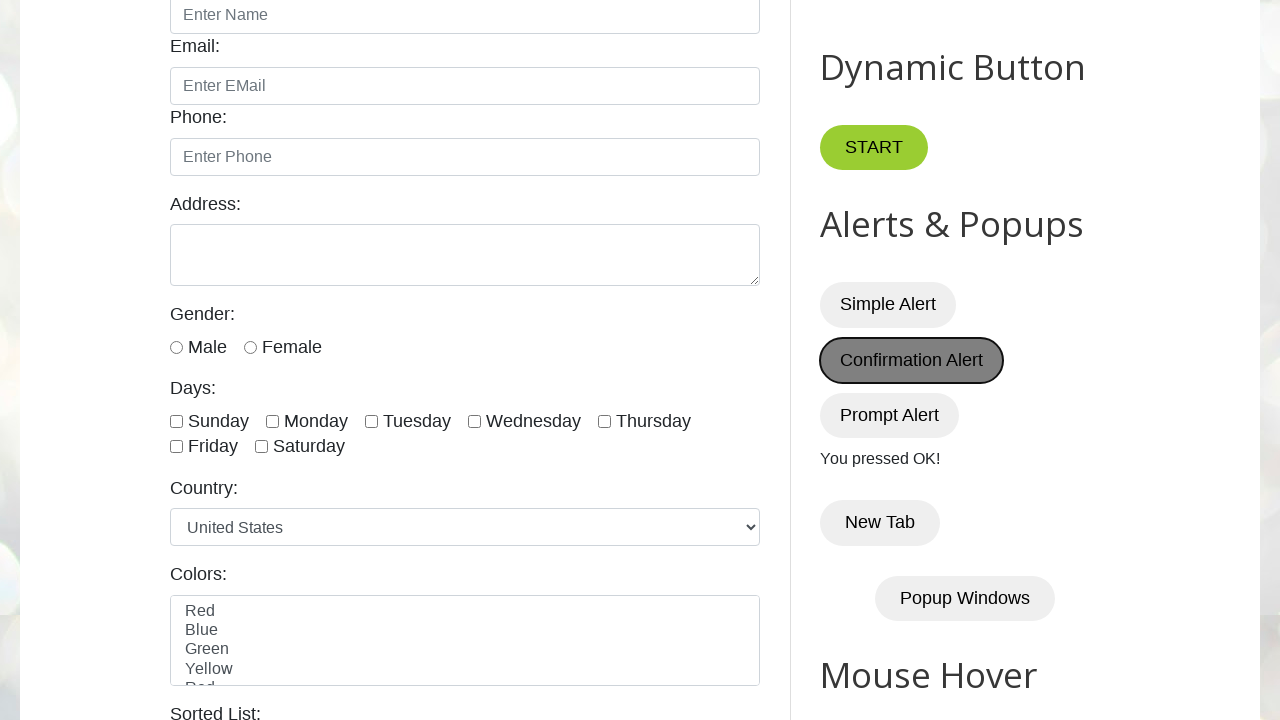

Retrieved result message from demo element: 'You pressed OK!'
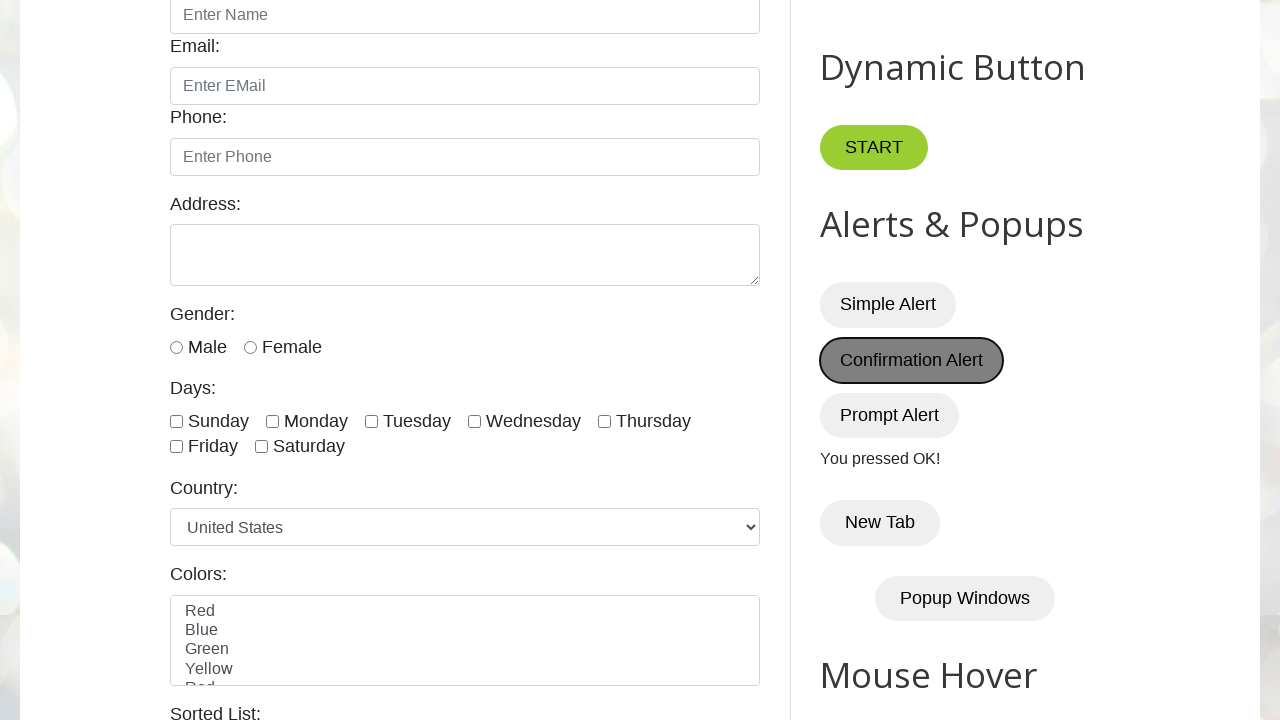

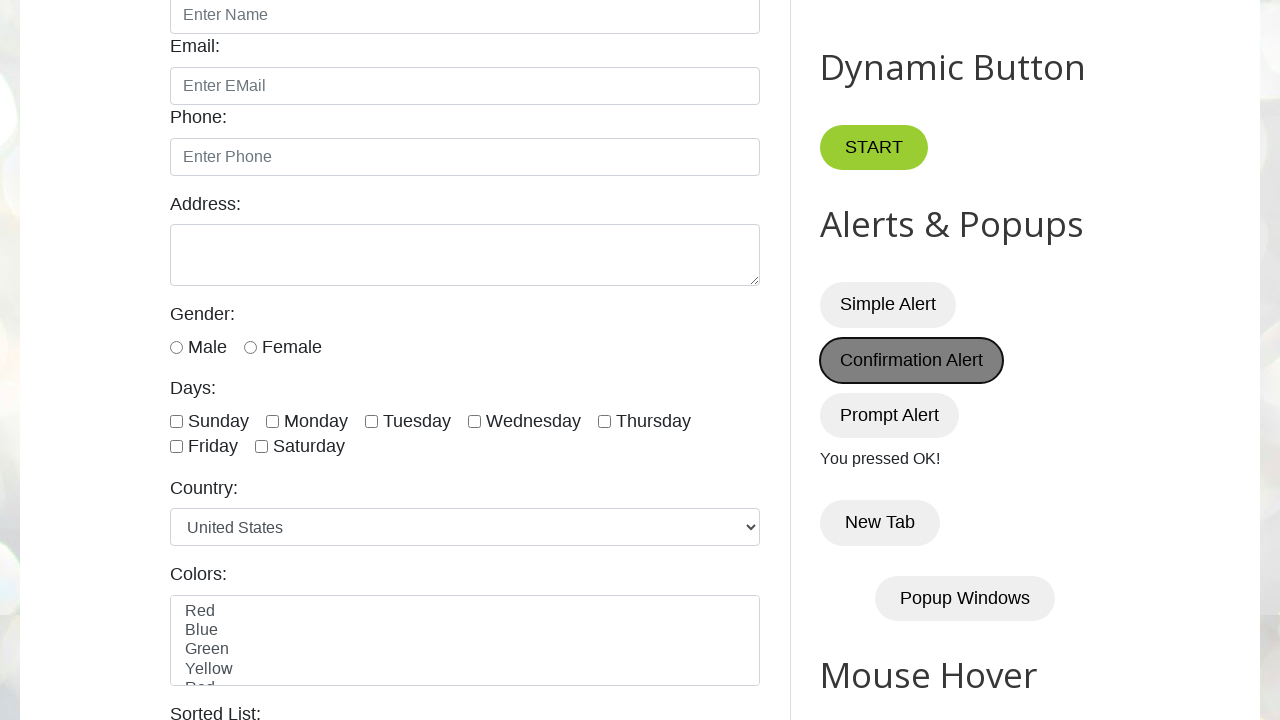